Verifies that the CRM Pro logo is displayed on the homepage

Starting URL: https://classic.crmpro.com

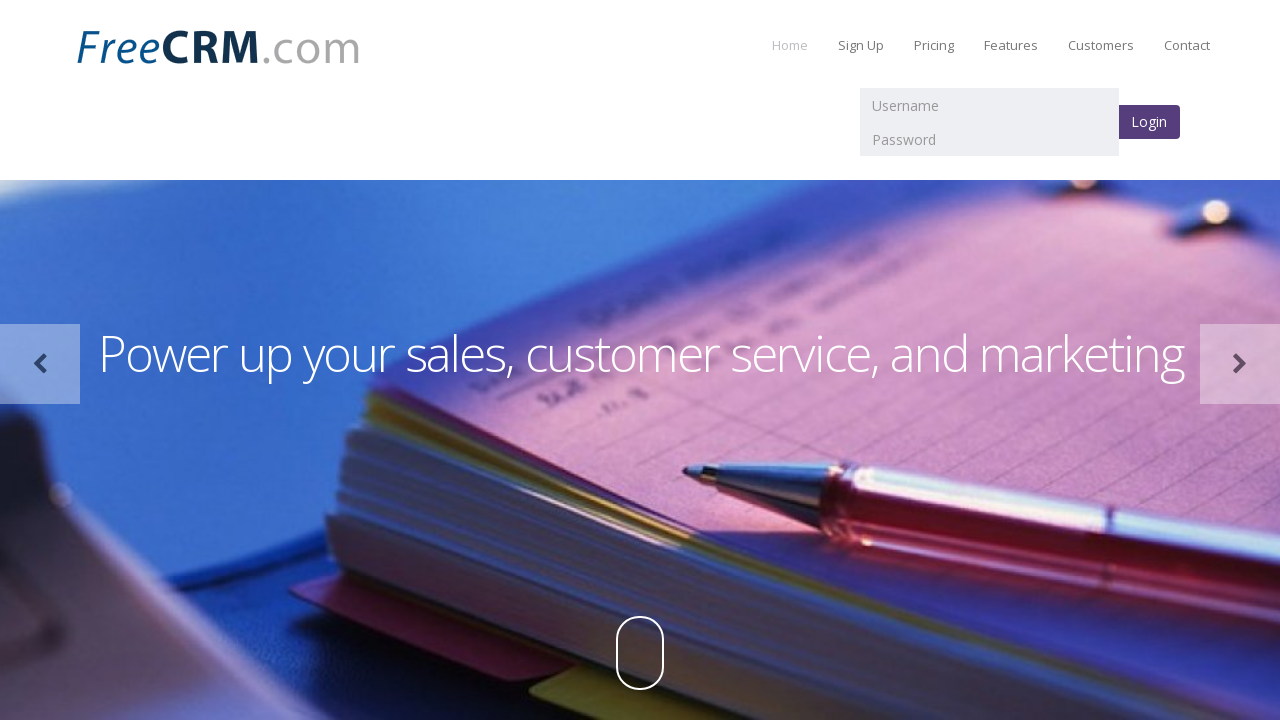

Navigated to CRM Pro homepage
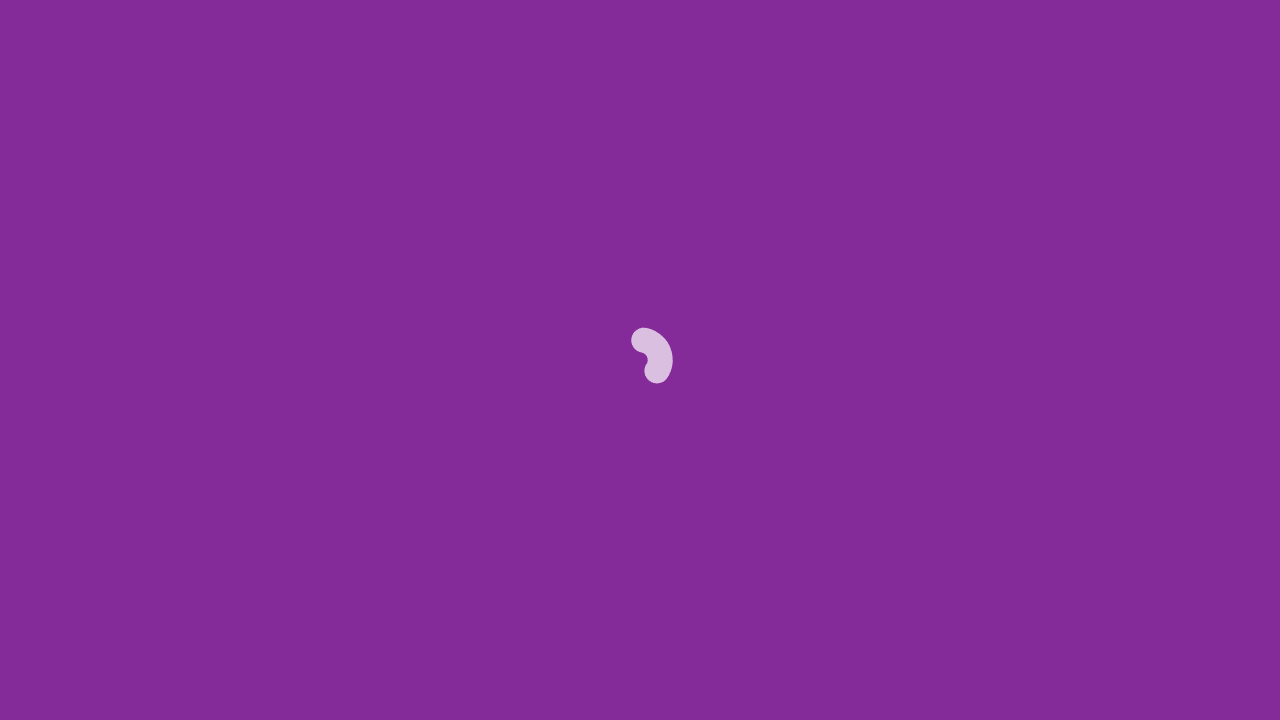

Located CRM Pro logo element
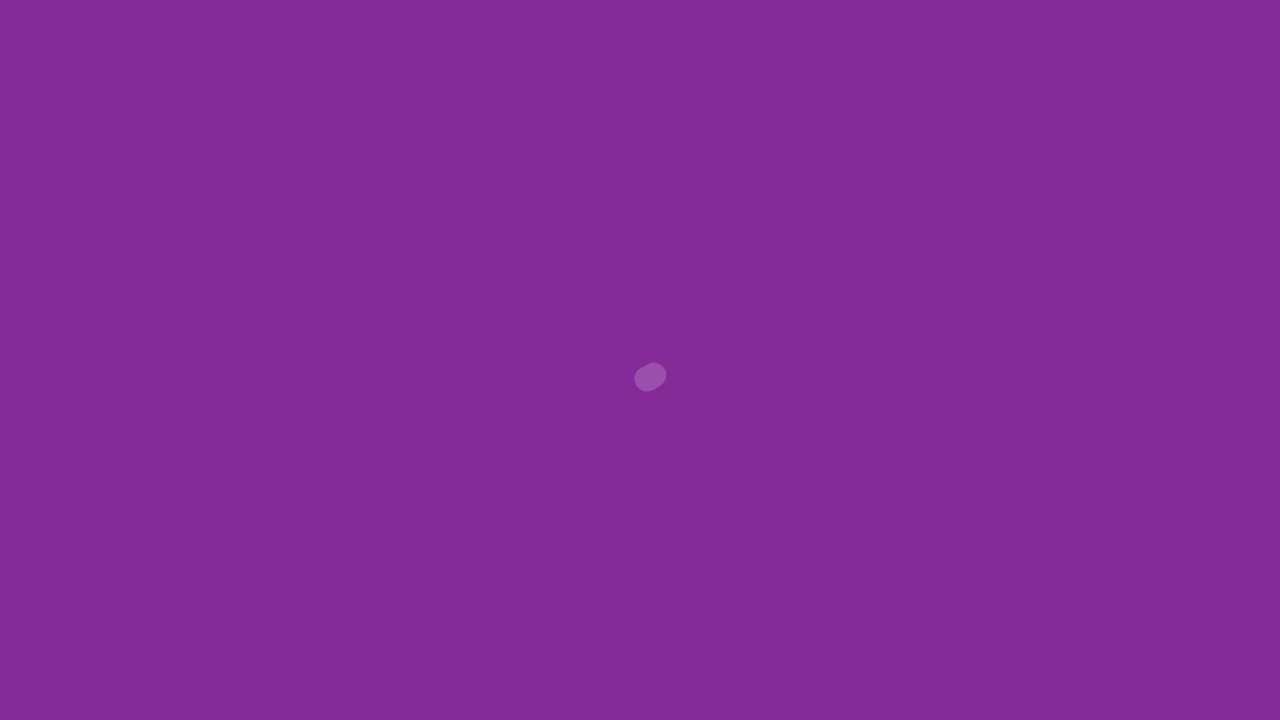

Verified CRM Pro logo is visible on homepage
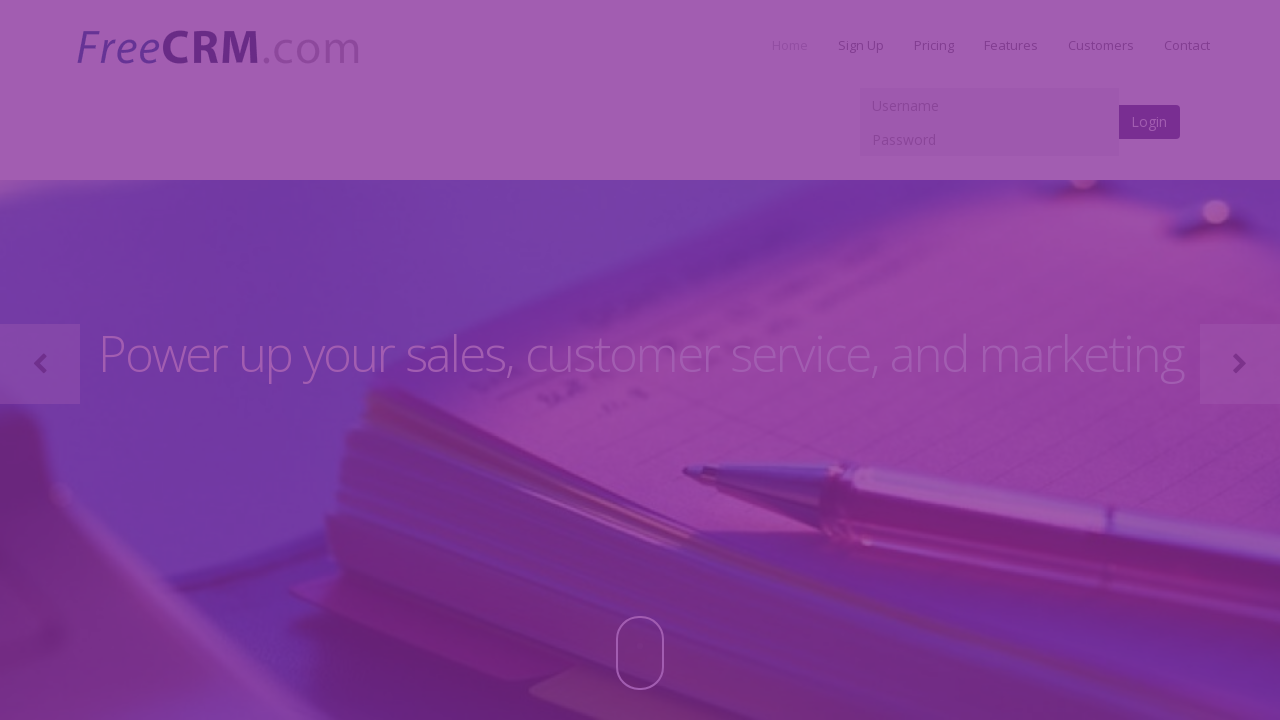

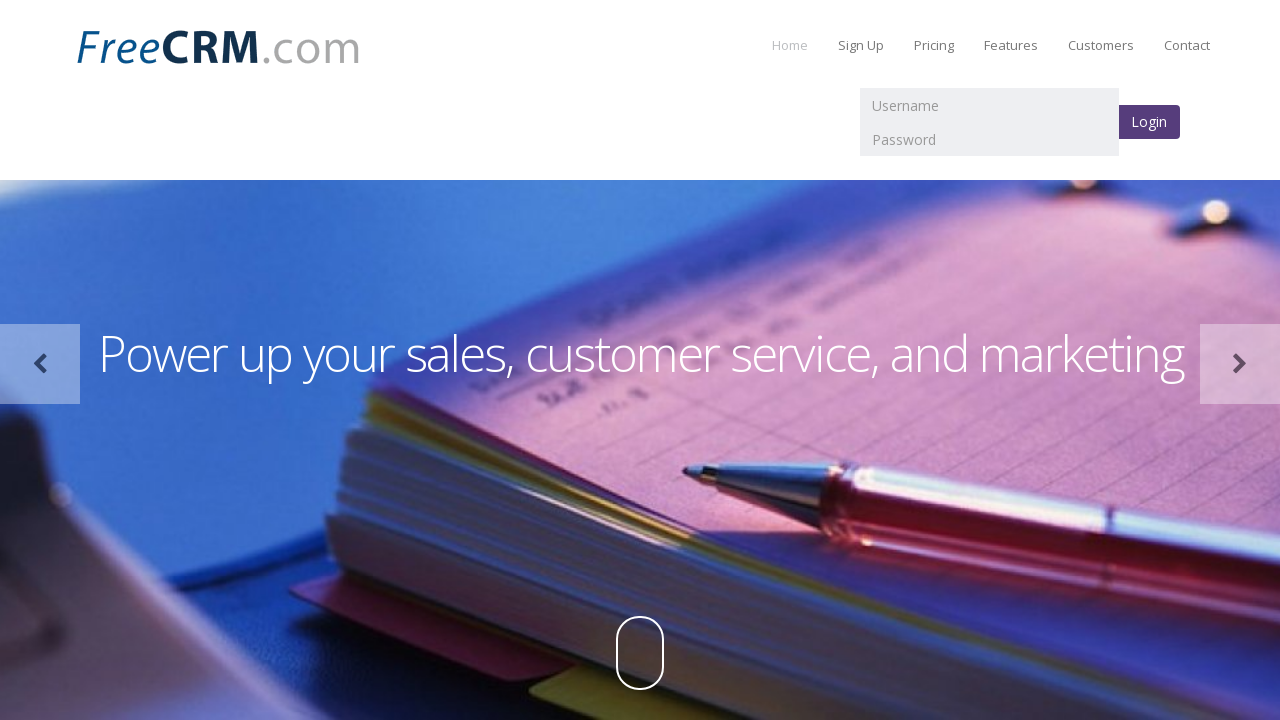